Tests DuckDuckGo search functionality by entering "webdriver" search query and verifying the resulting page title.

Starting URL: https://duckduckgo.com/

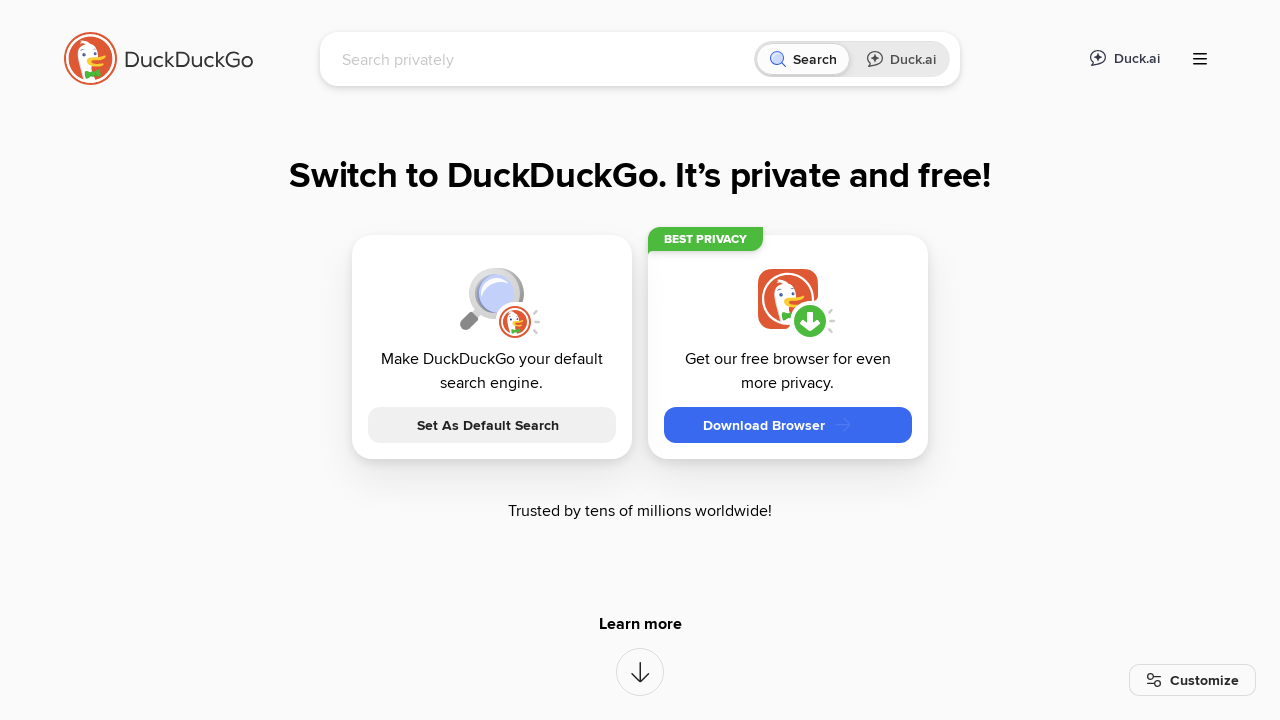

Filled search box with 'webdriver' query on input[name='q']
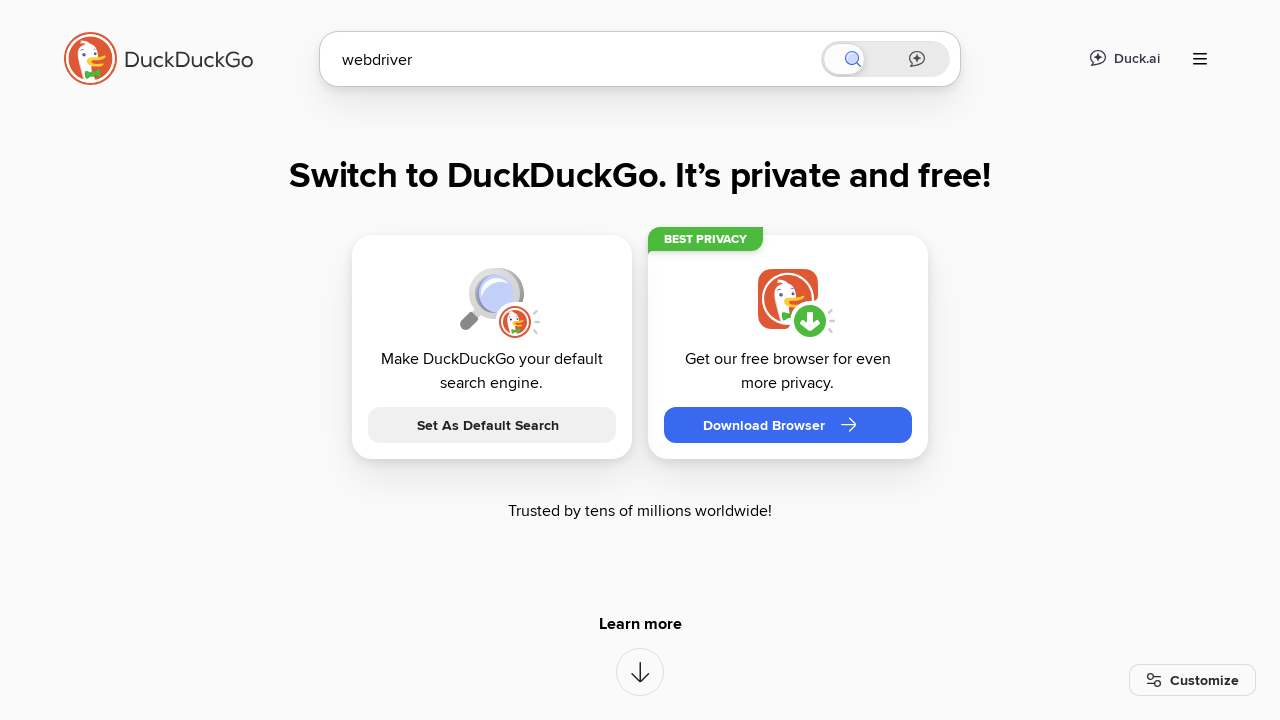

Pressed Enter to submit search query
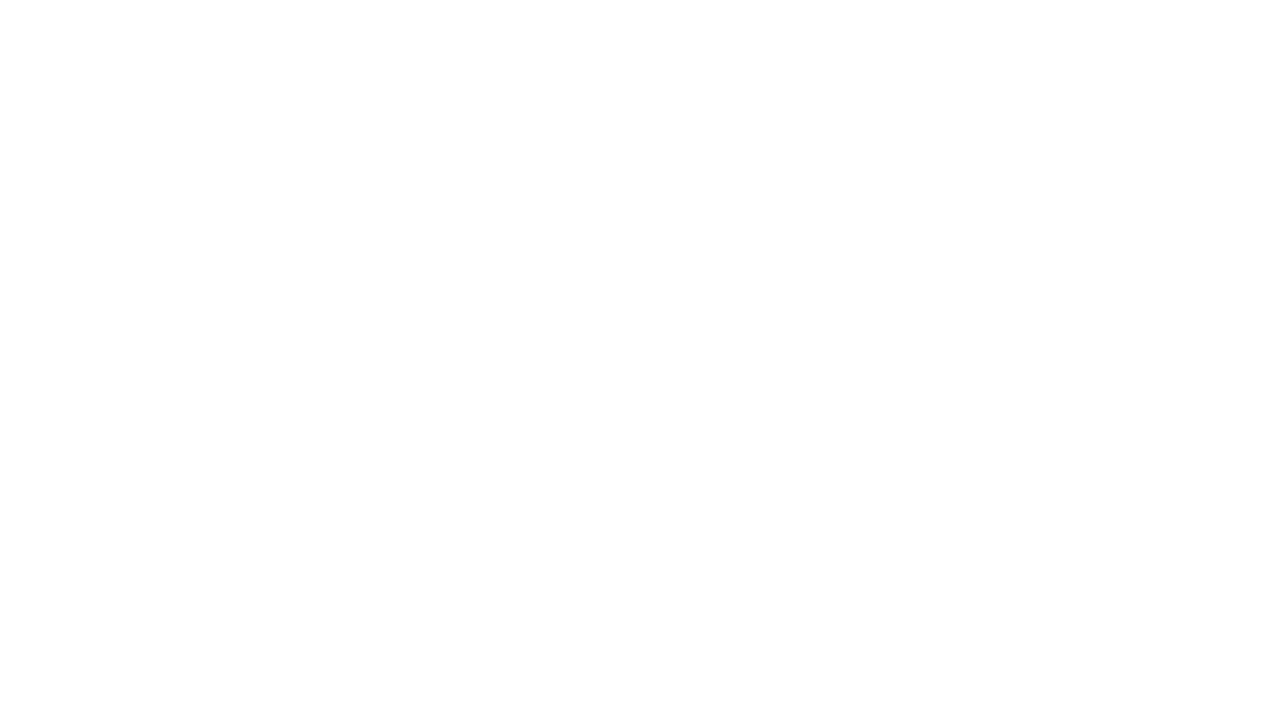

Waited 2000ms for search results to load
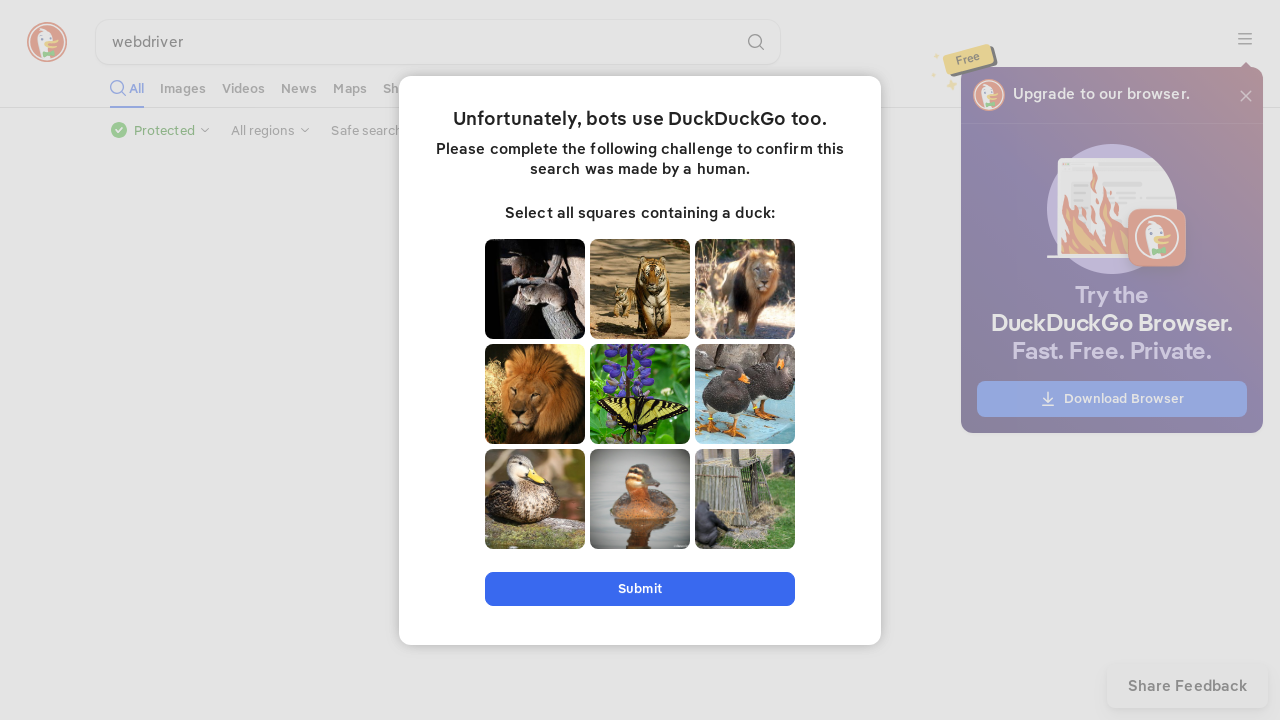

Retrieved page title
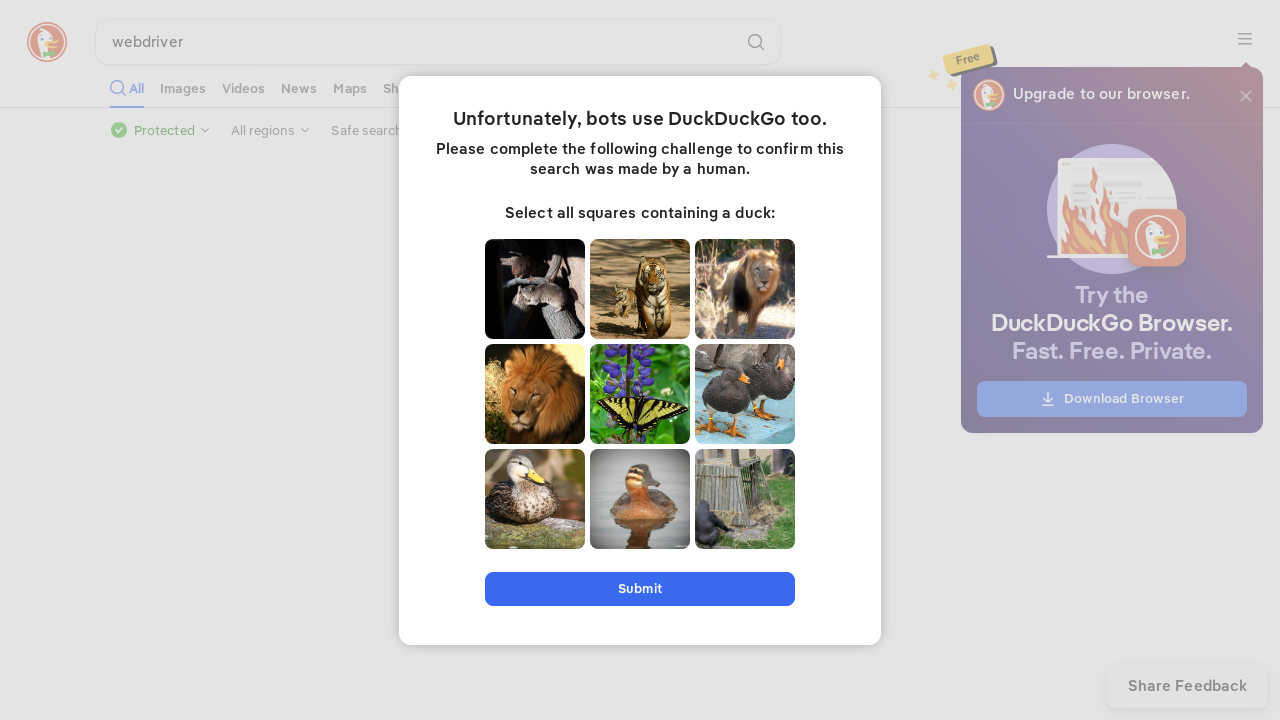

Test passed - page title matches expected 'webdriver at DuckDuckGo'
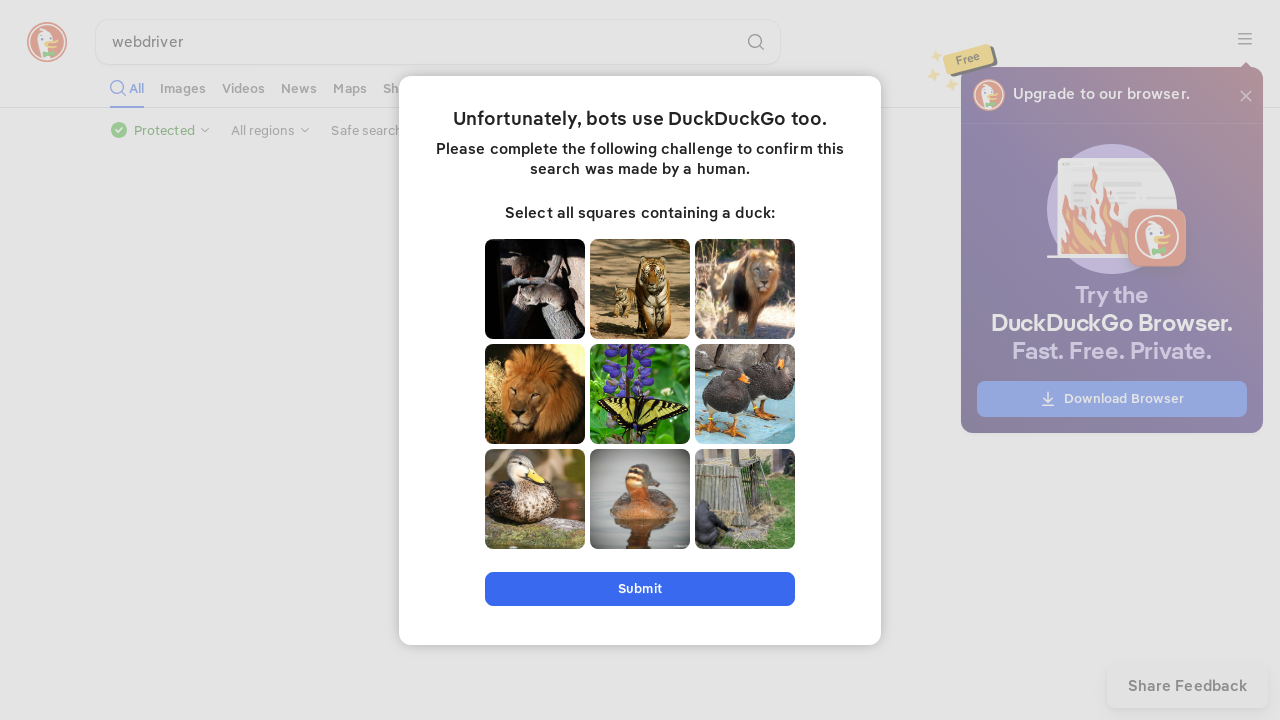

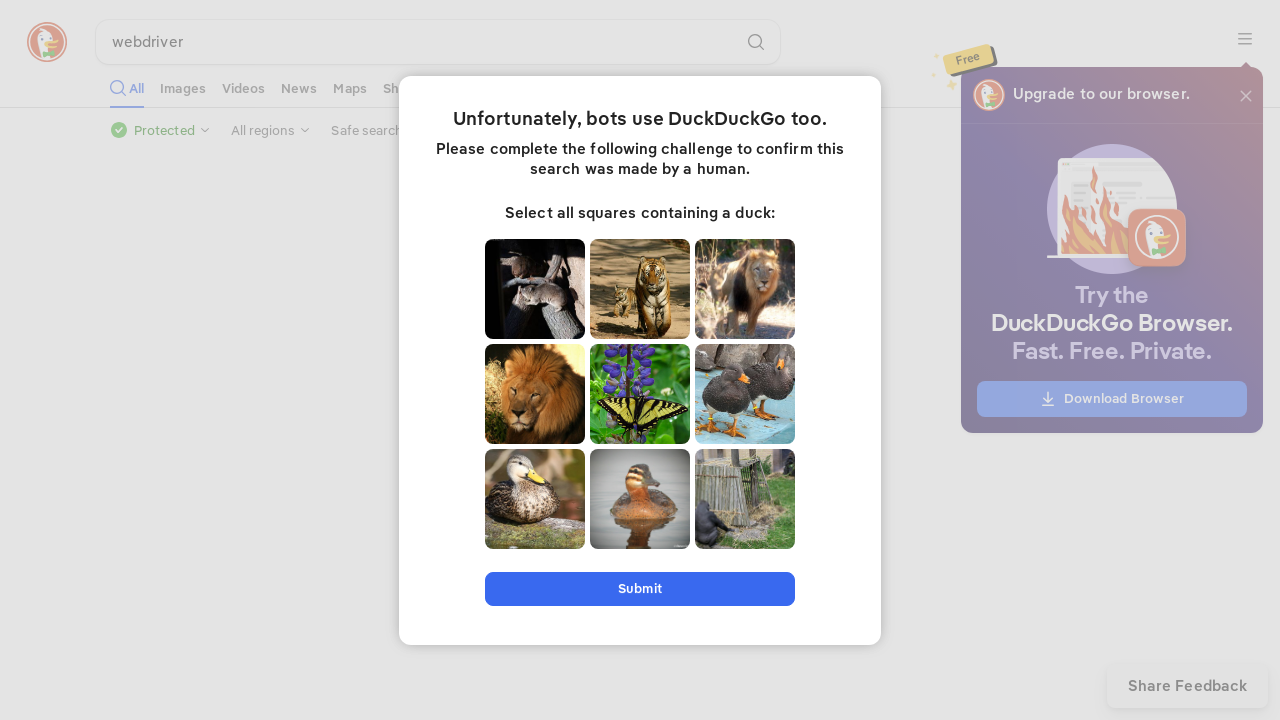